Tests marking all items as completed using the toggle-all checkbox

Starting URL: https://demo.playwright.dev/todomvc

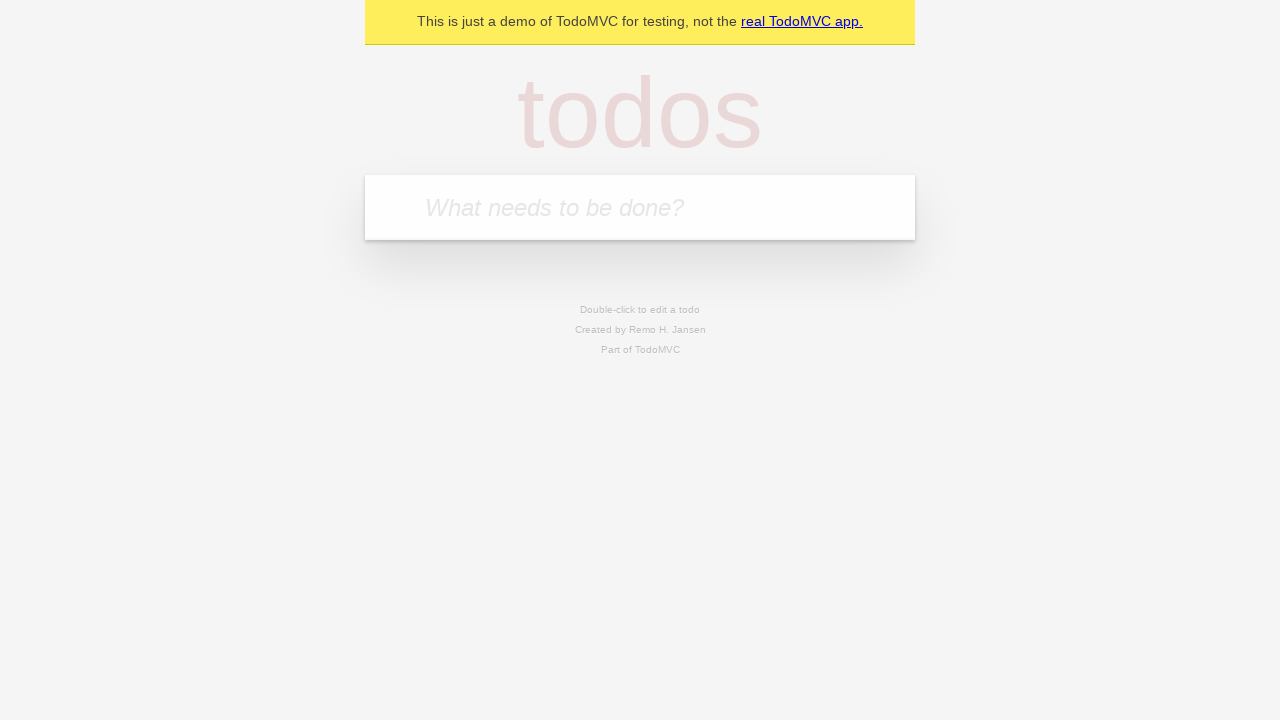

Filled new todo input with 'buy some cheese' on .new-todo
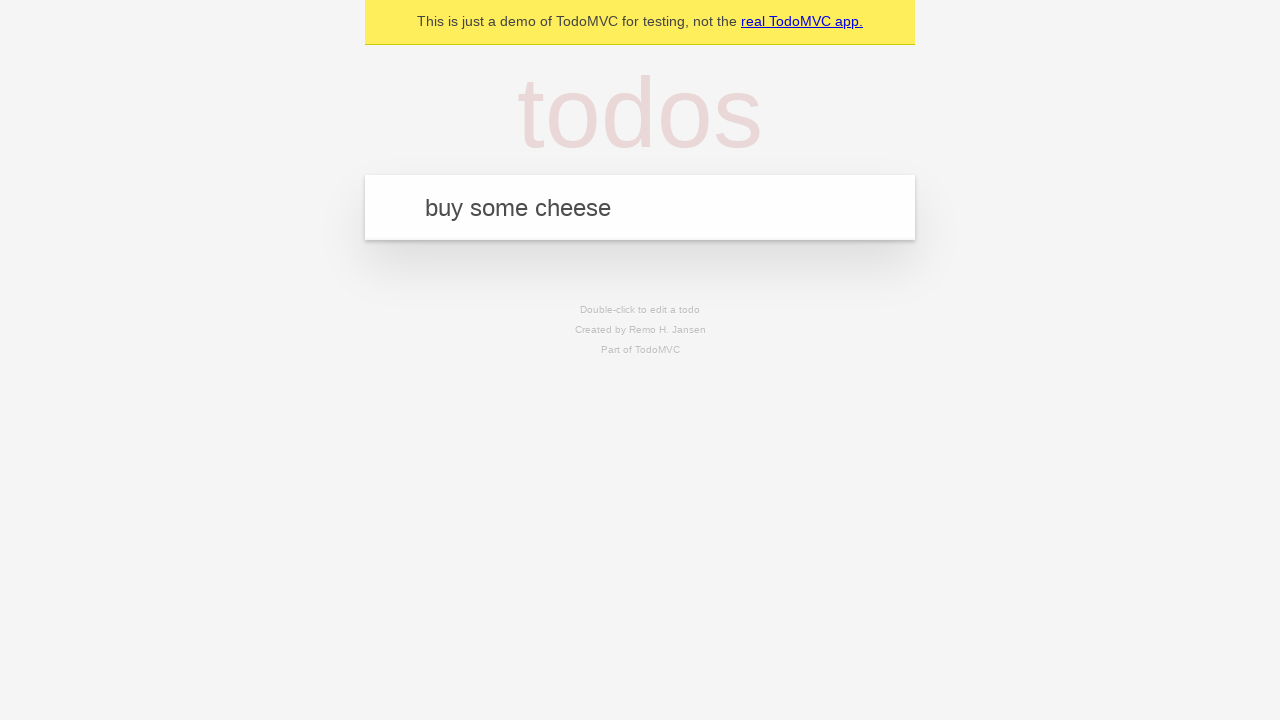

Pressed Enter to create first todo item on .new-todo
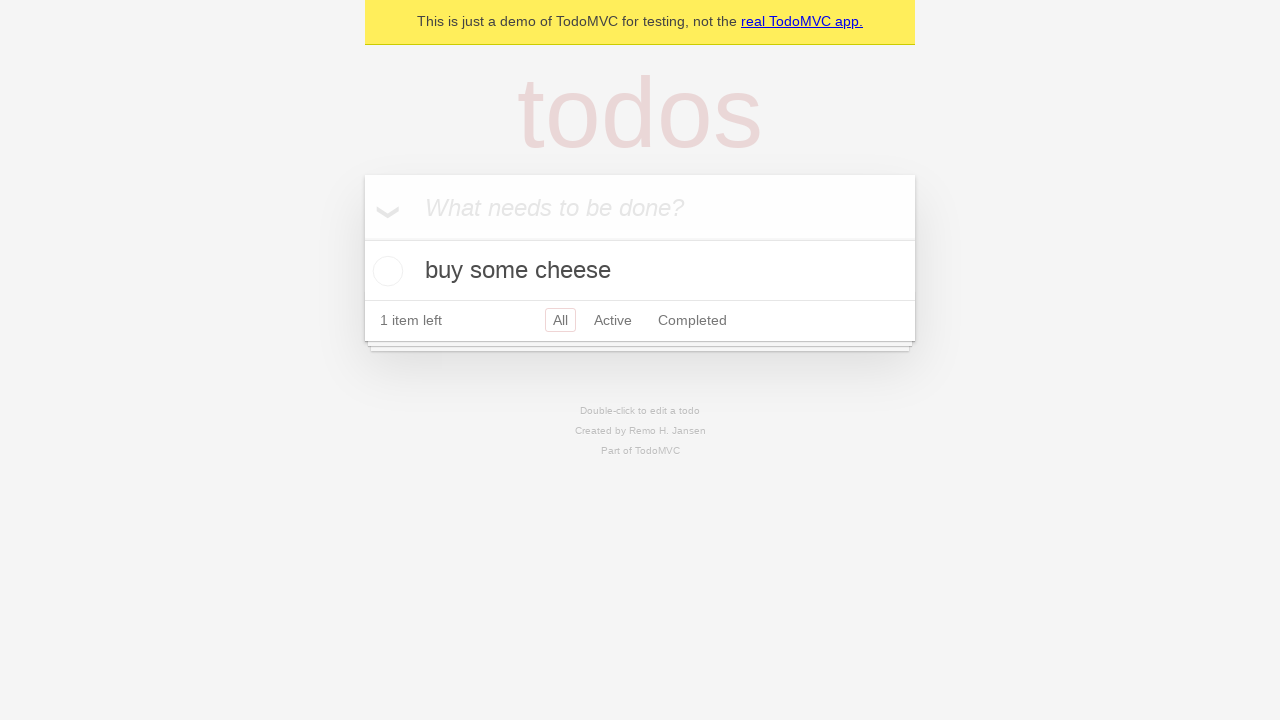

Filled new todo input with 'feed the cat' on .new-todo
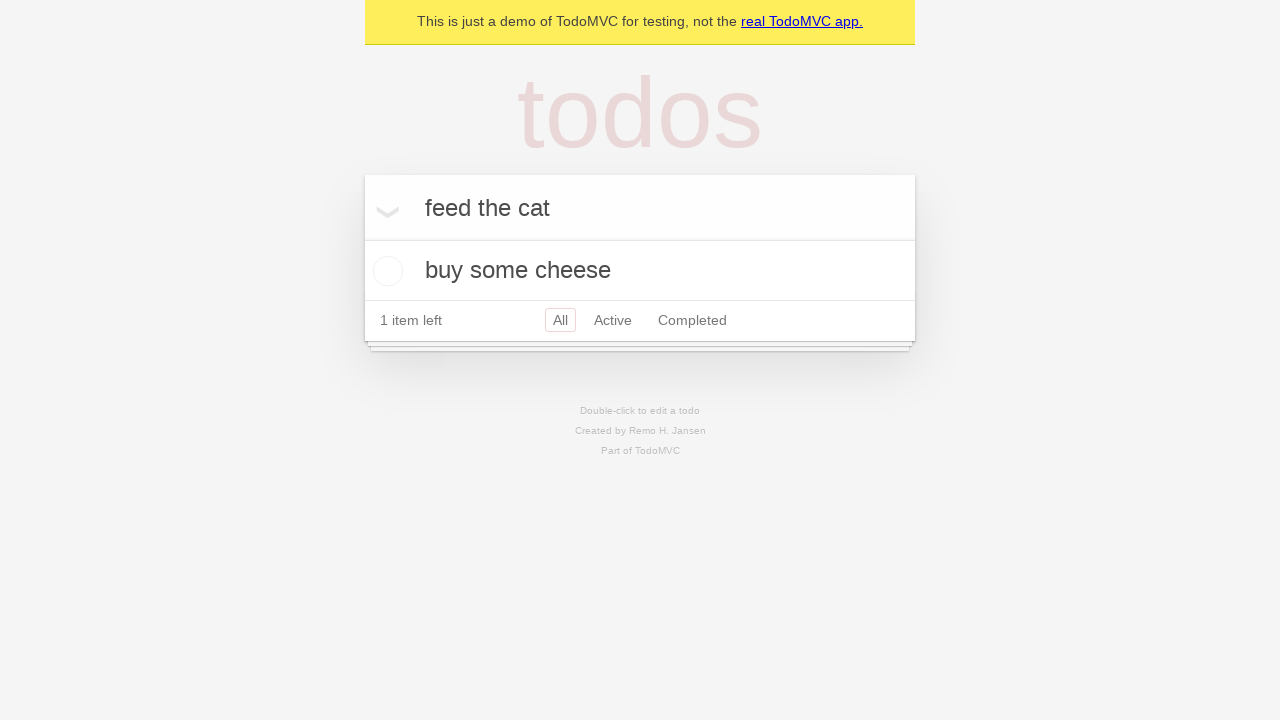

Pressed Enter to create second todo item on .new-todo
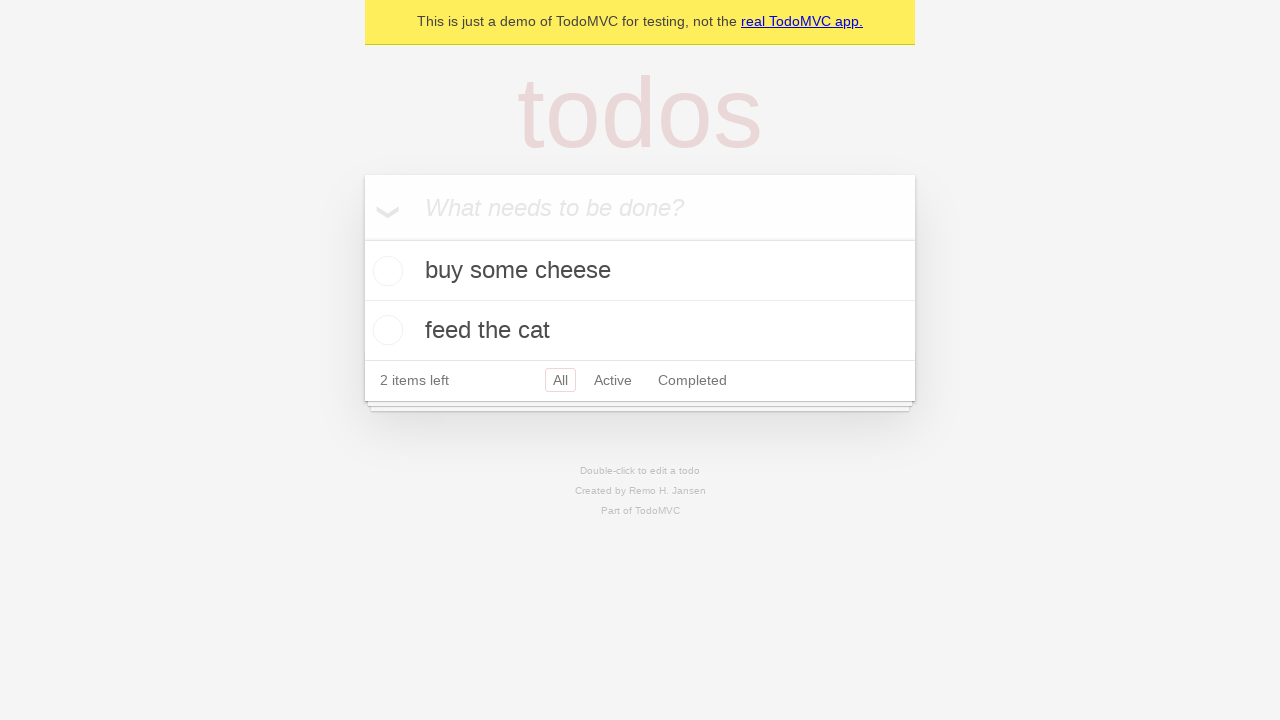

Filled new todo input with 'book a doctors appointment' on .new-todo
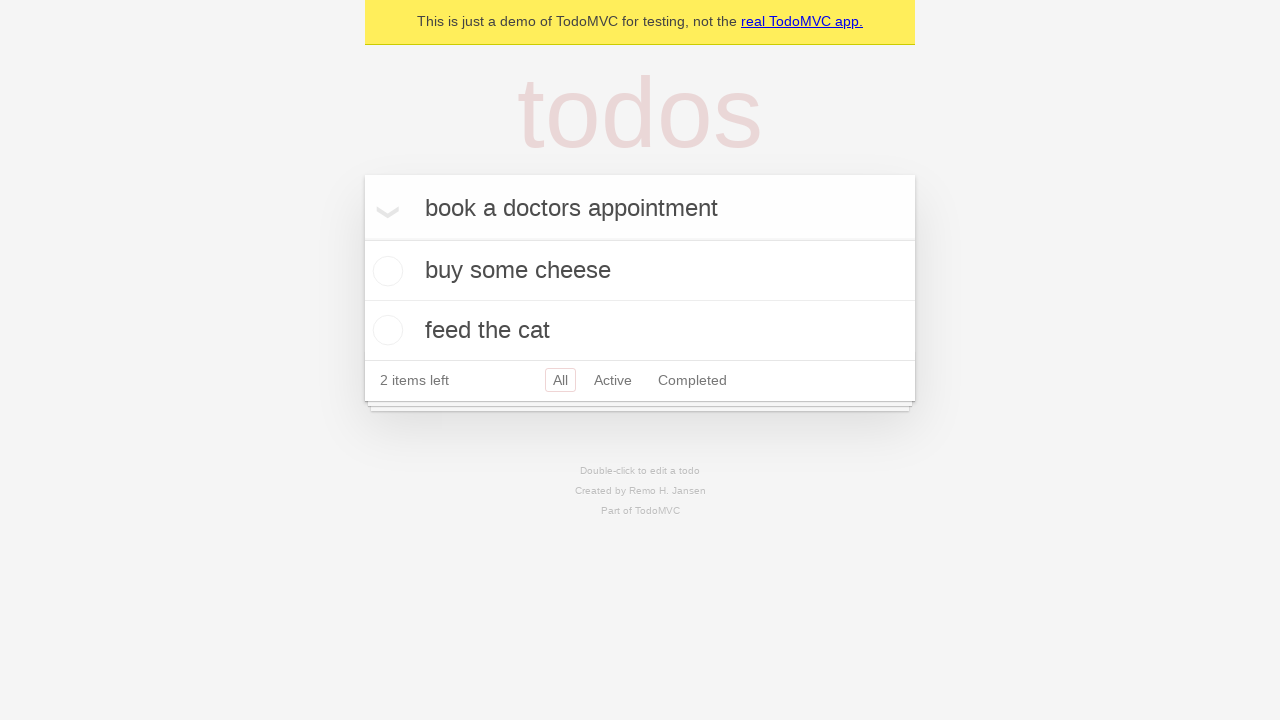

Pressed Enter to create third todo item on .new-todo
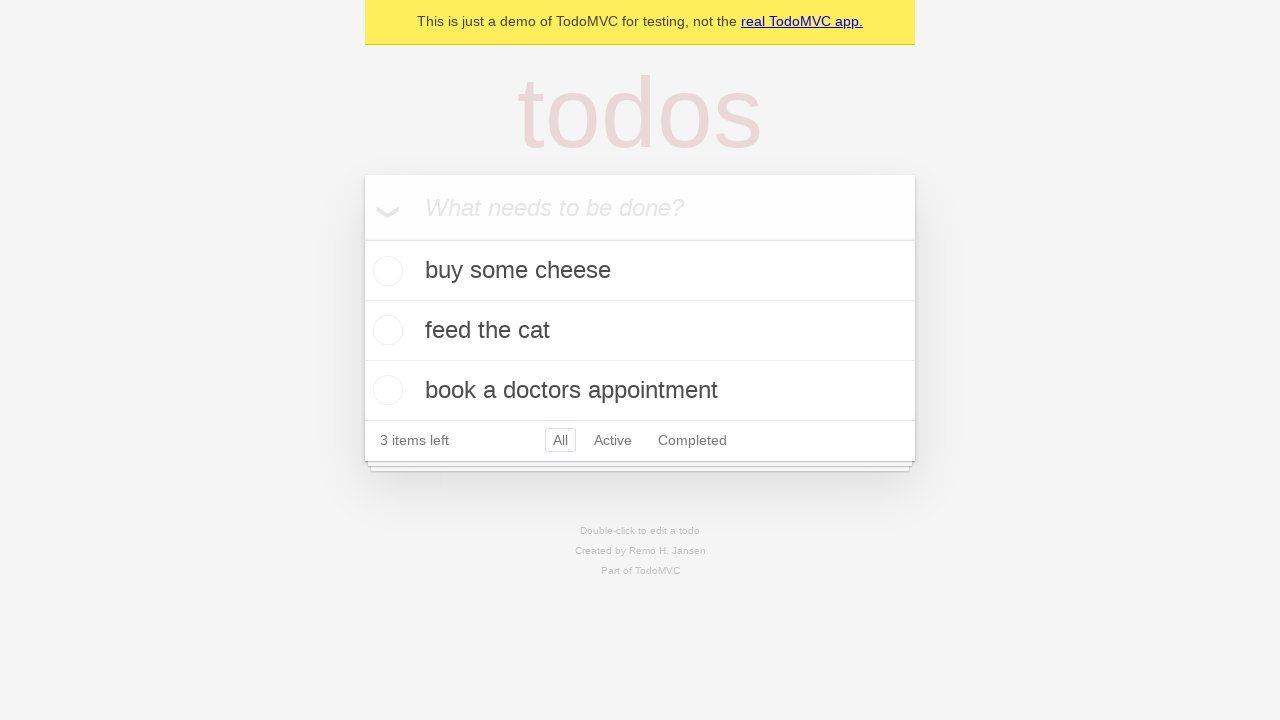

Clicked toggle-all checkbox to mark all items as completed at (362, 238) on .toggle-all
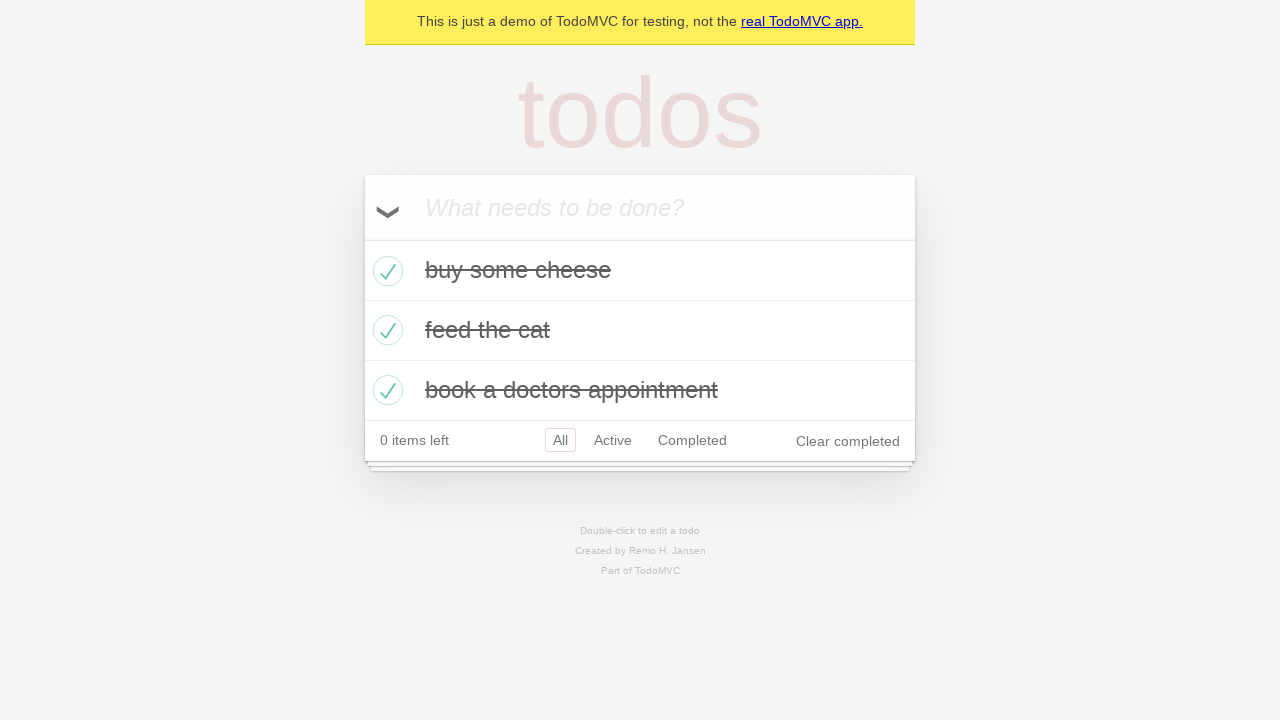

Waited for completed todo items to appear in the list
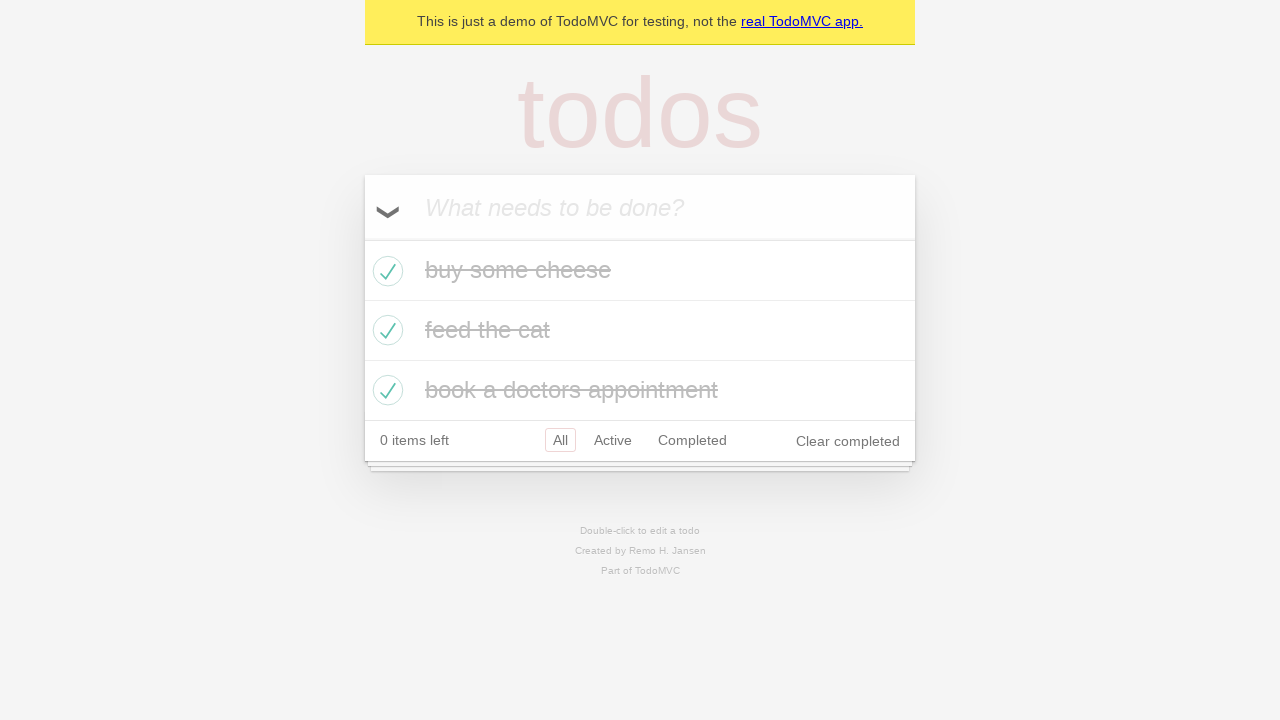

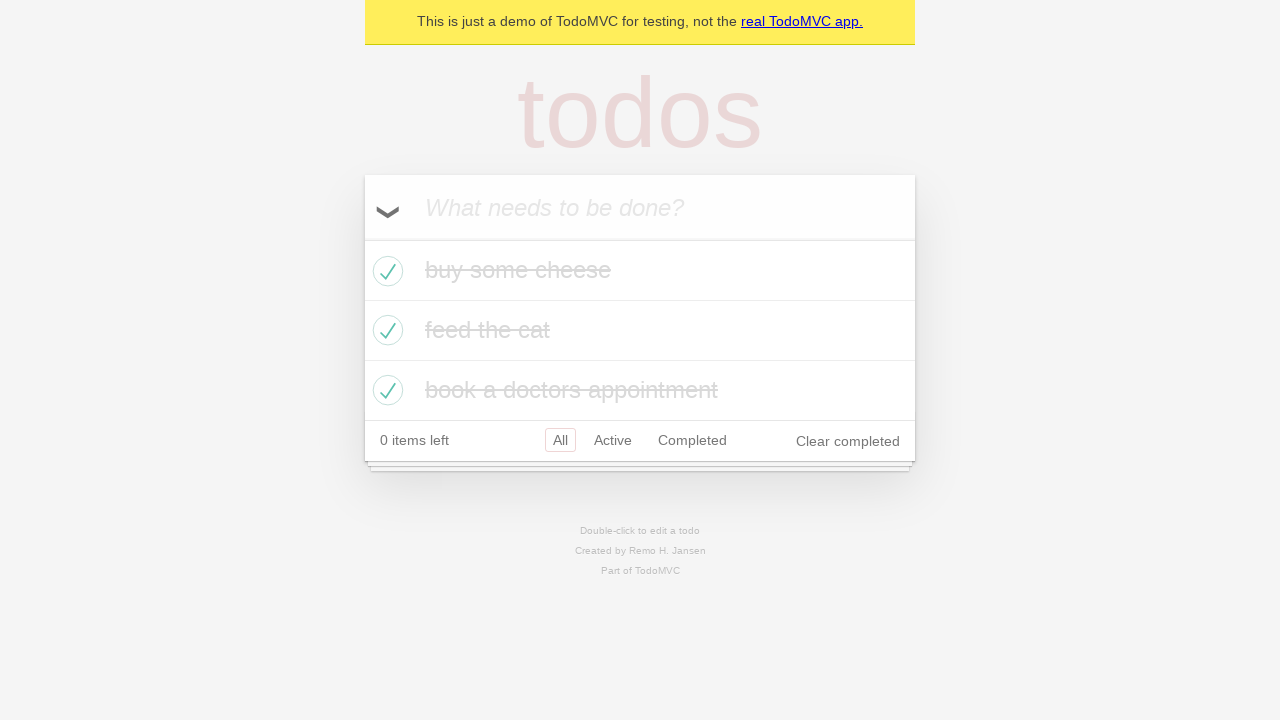